Tests table sorting and pagination functionality by clicking the sort header and navigating through pages to find a specific item

Starting URL: https://rahulshettyacademy.com/seleniumPractise/#/offers

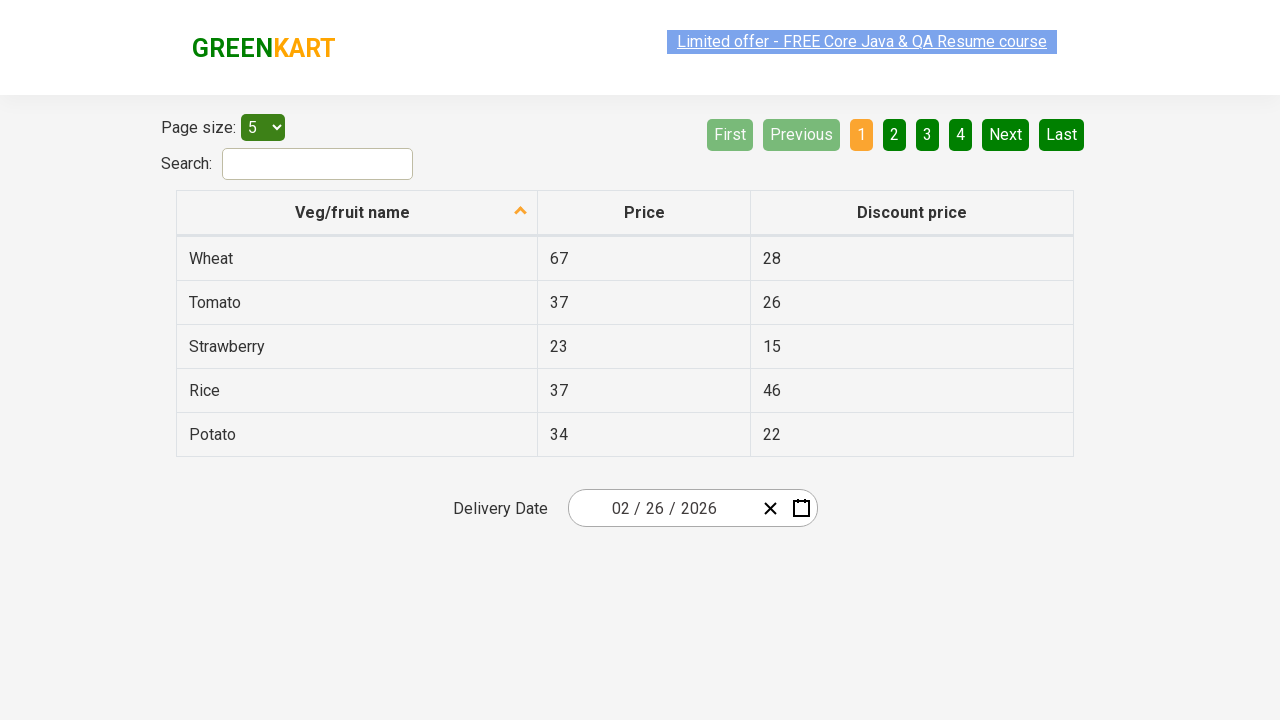

Clicked 'Veg/fruit name' header to sort the table at (353, 212) on xpath=//span[text()='Veg/fruit name']
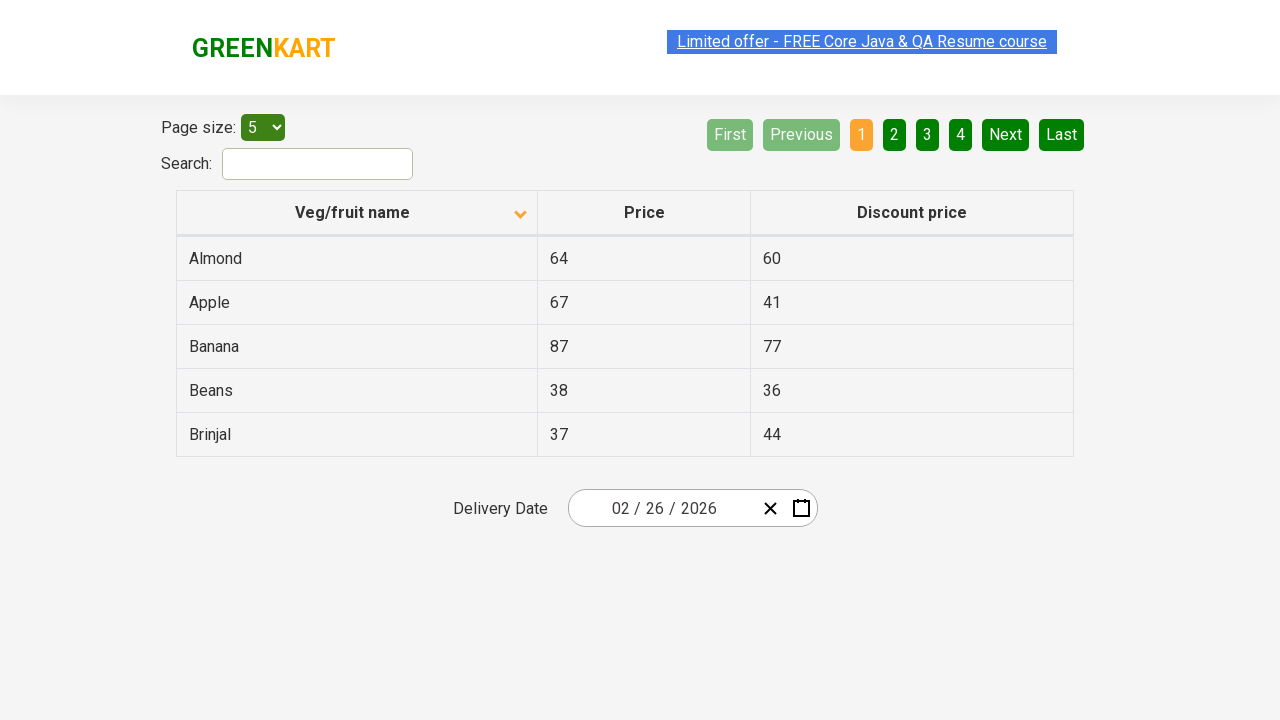

Table loaded with first column data visible
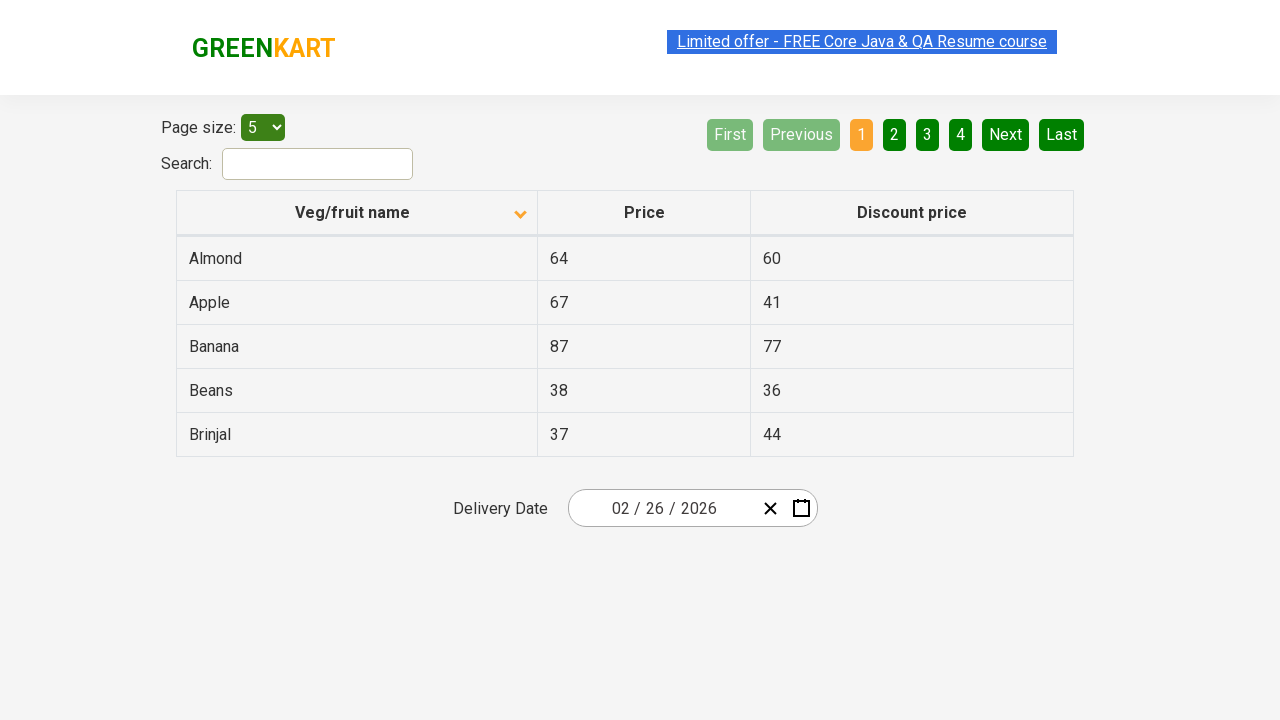

Clicked Next button to navigate to next page at (1006, 134) on [aria-label='Next']
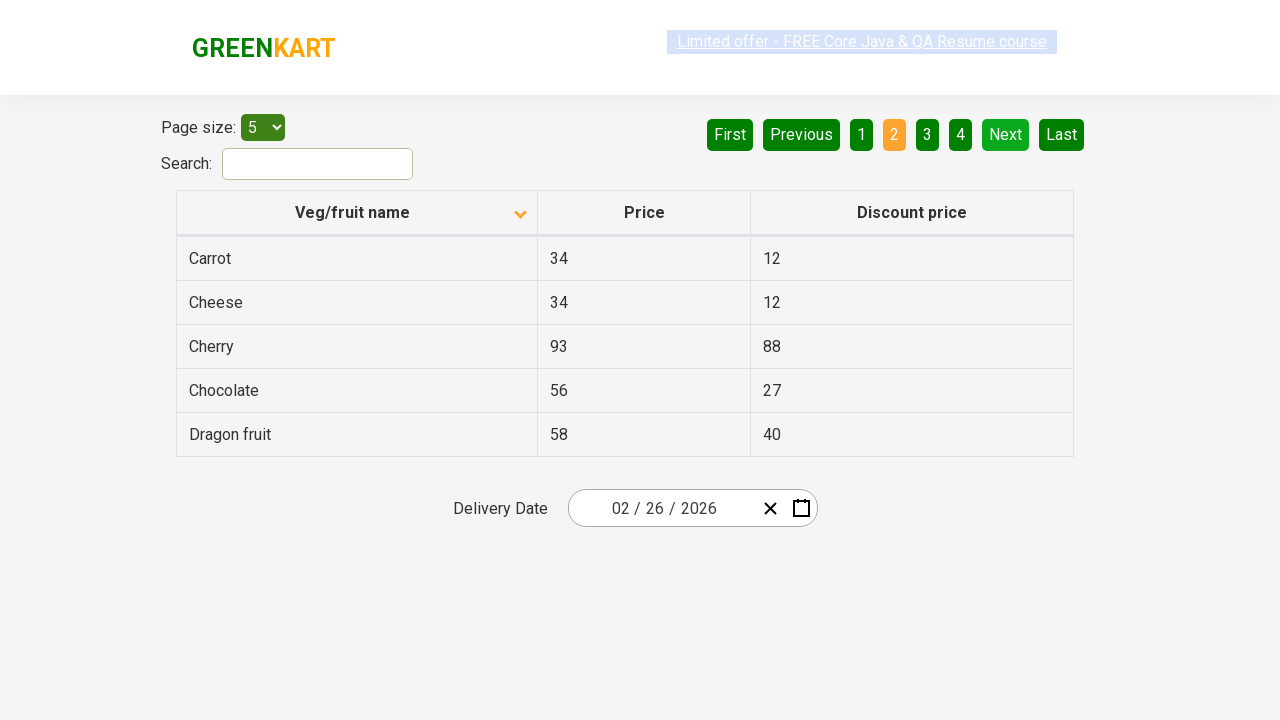

Waited for next page to load
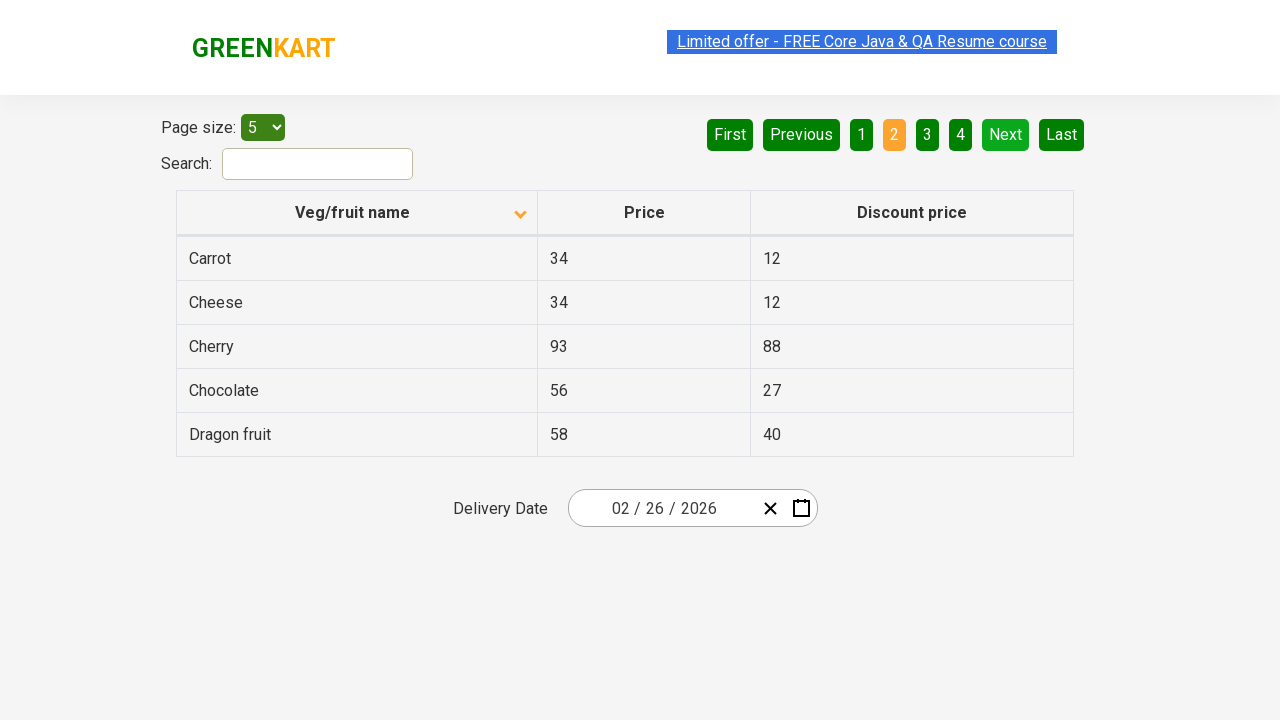

Clicked Next button to navigate to next page at (1006, 134) on [aria-label='Next']
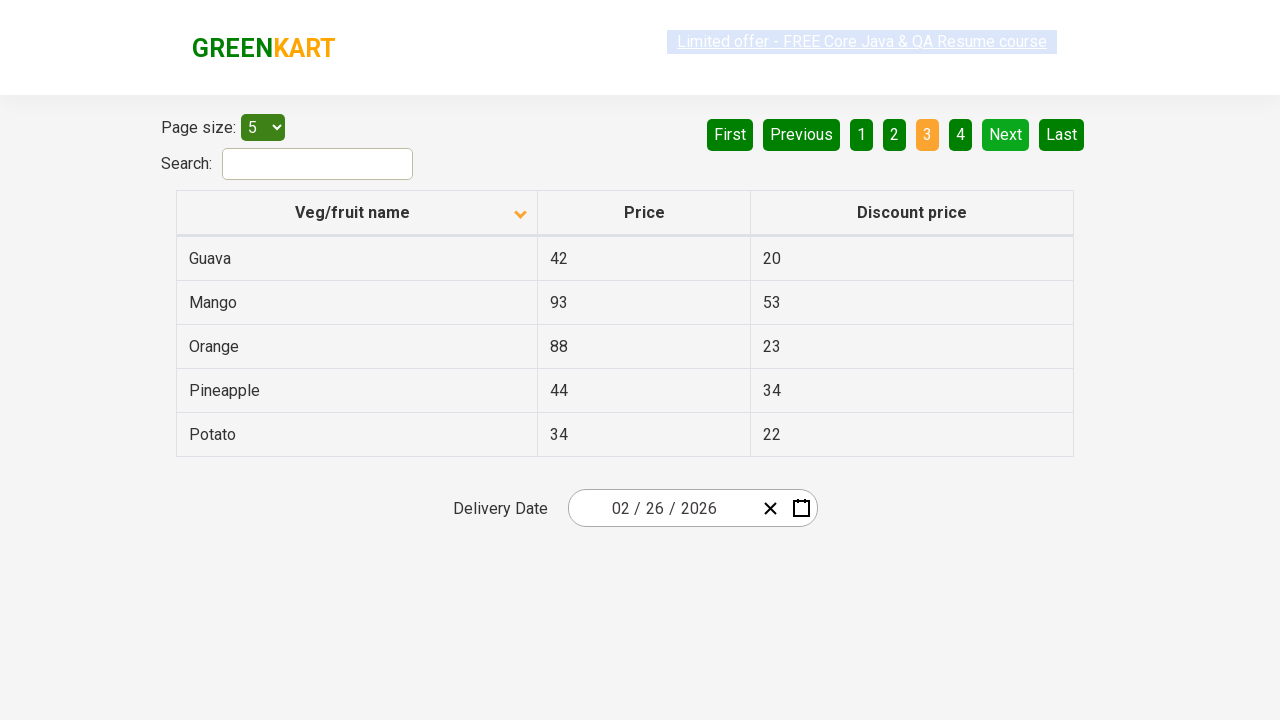

Waited for next page to load
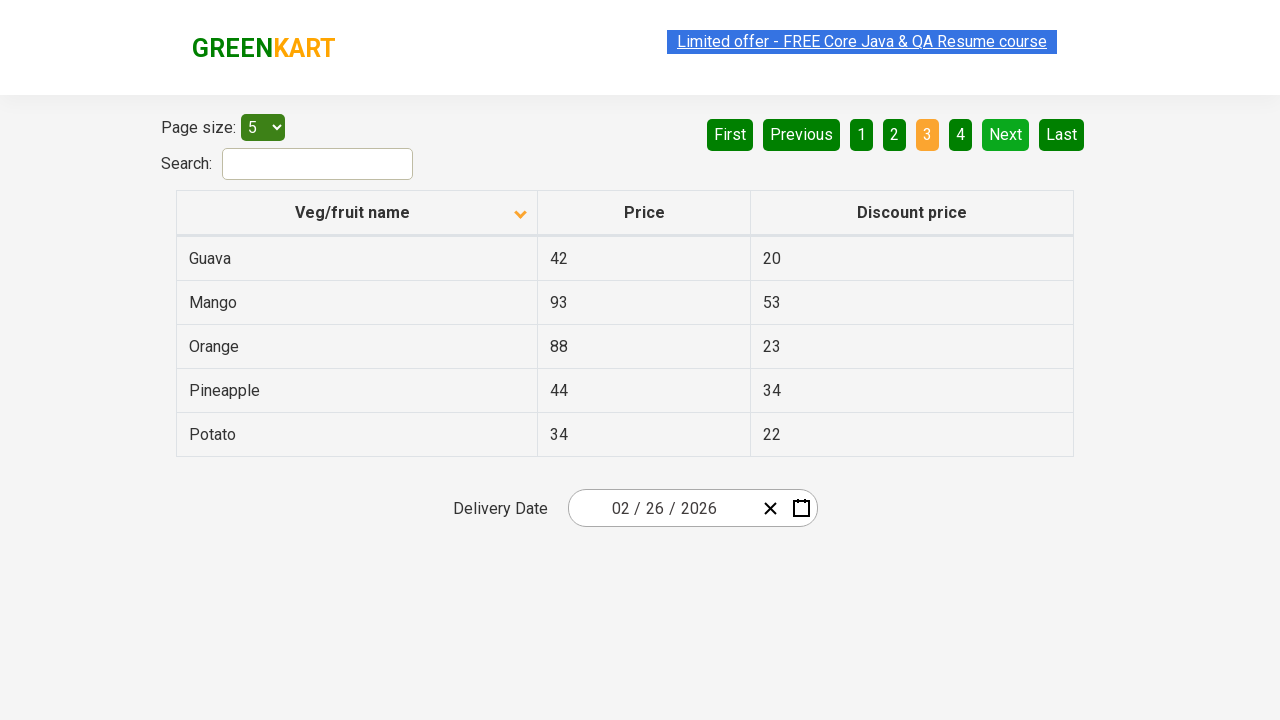

Clicked Next button to navigate to next page at (1006, 134) on [aria-label='Next']
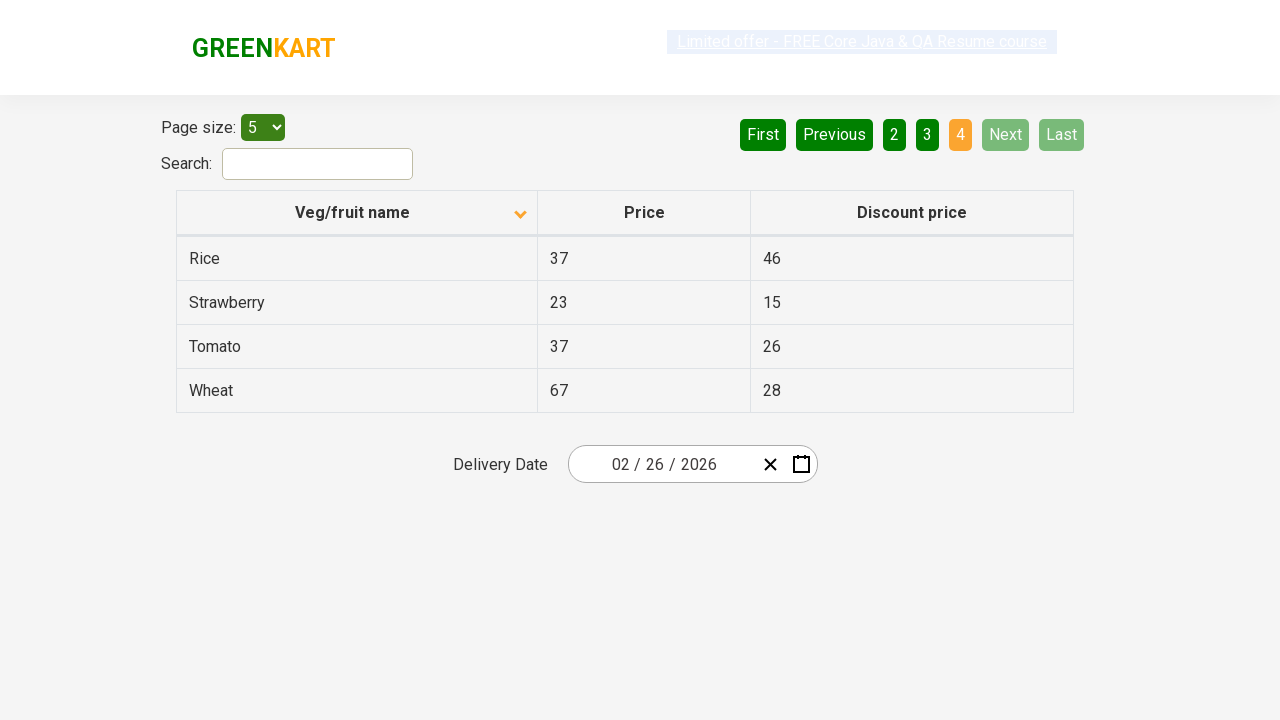

Waited for next page to load
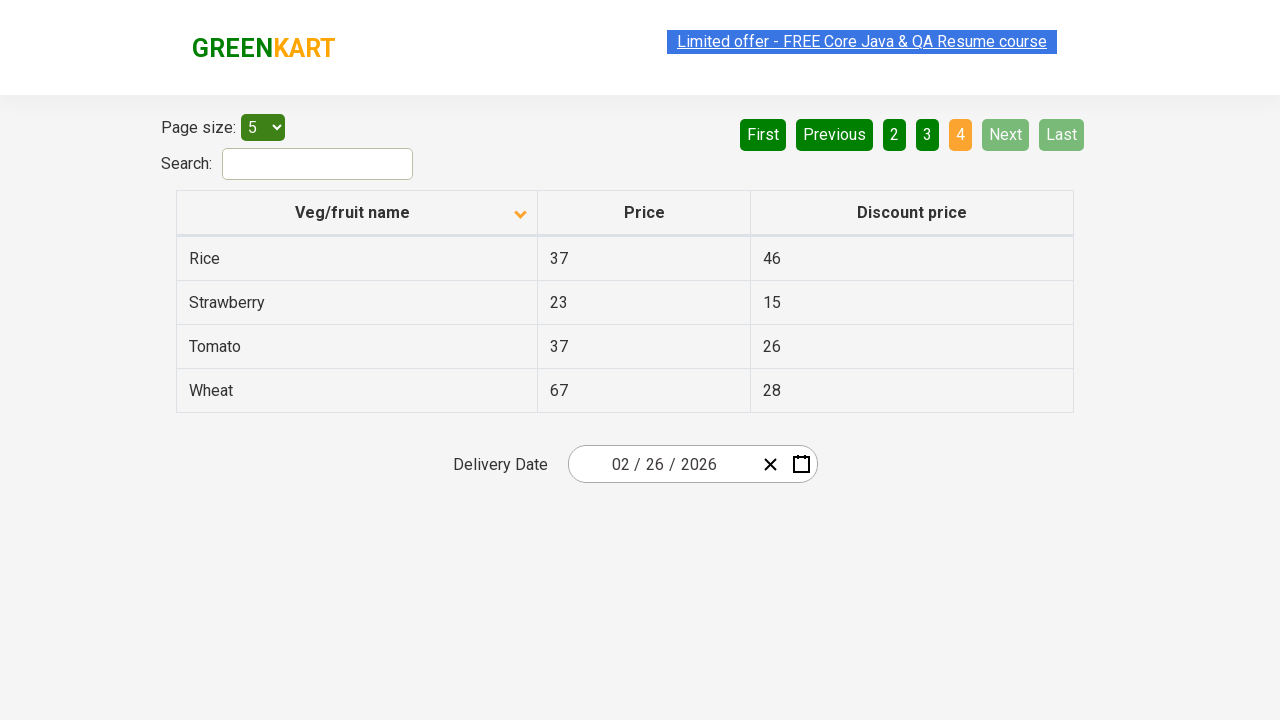

Found 'Rice' in the table
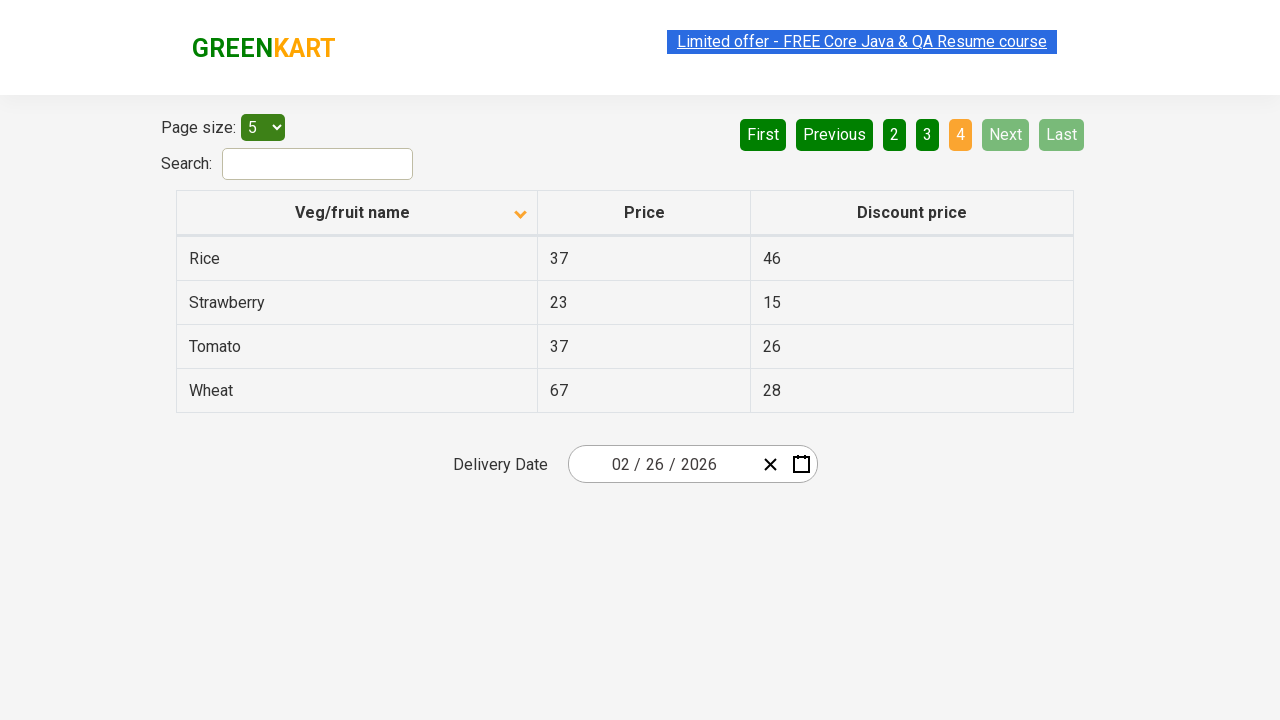

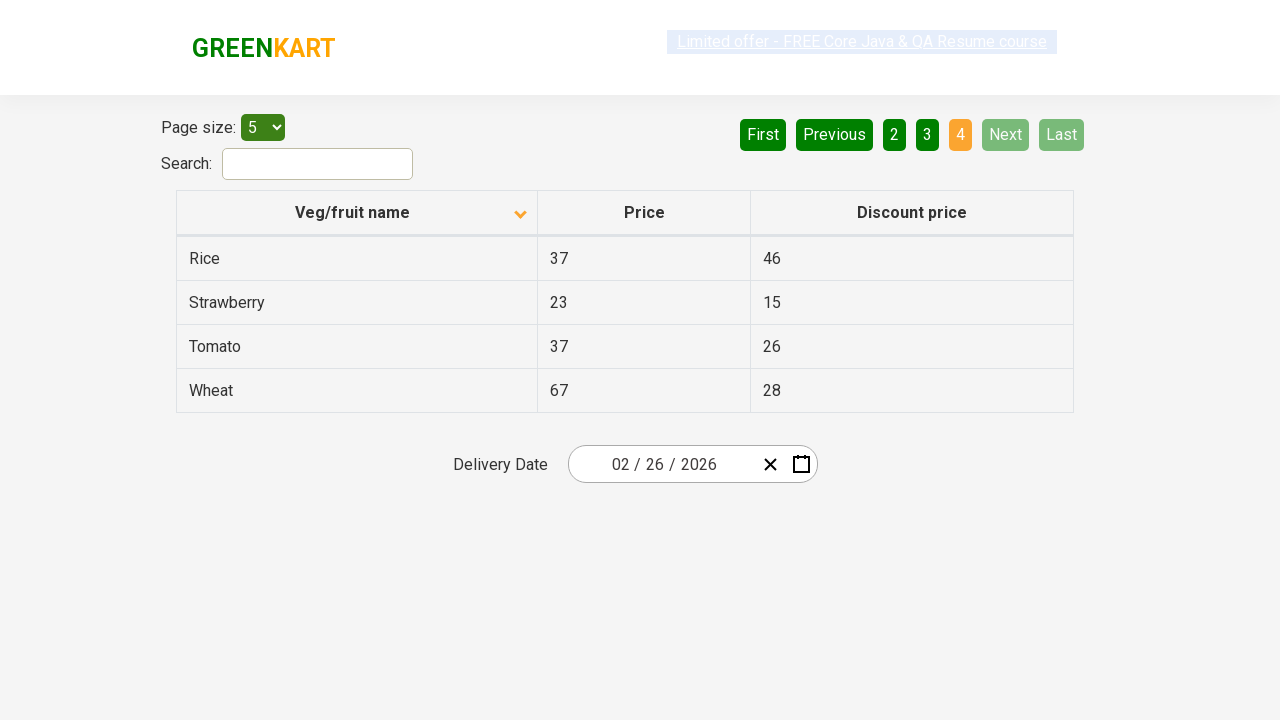